Navigates to an automation practice page and verifies that a courses table is present with rows and columns, then checks that the fourth row contains data cells.

Starting URL: https://rahulshettyacademy.com/AutomationPractice/

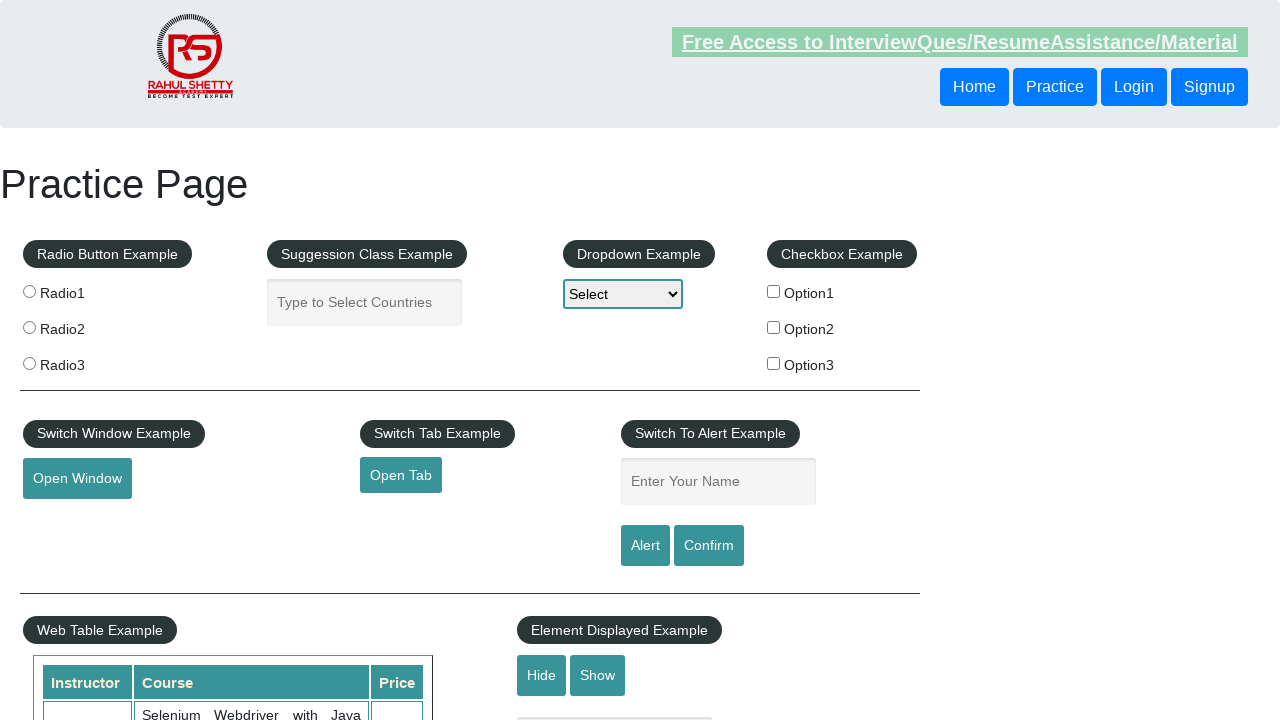

Navigated to automation practice page
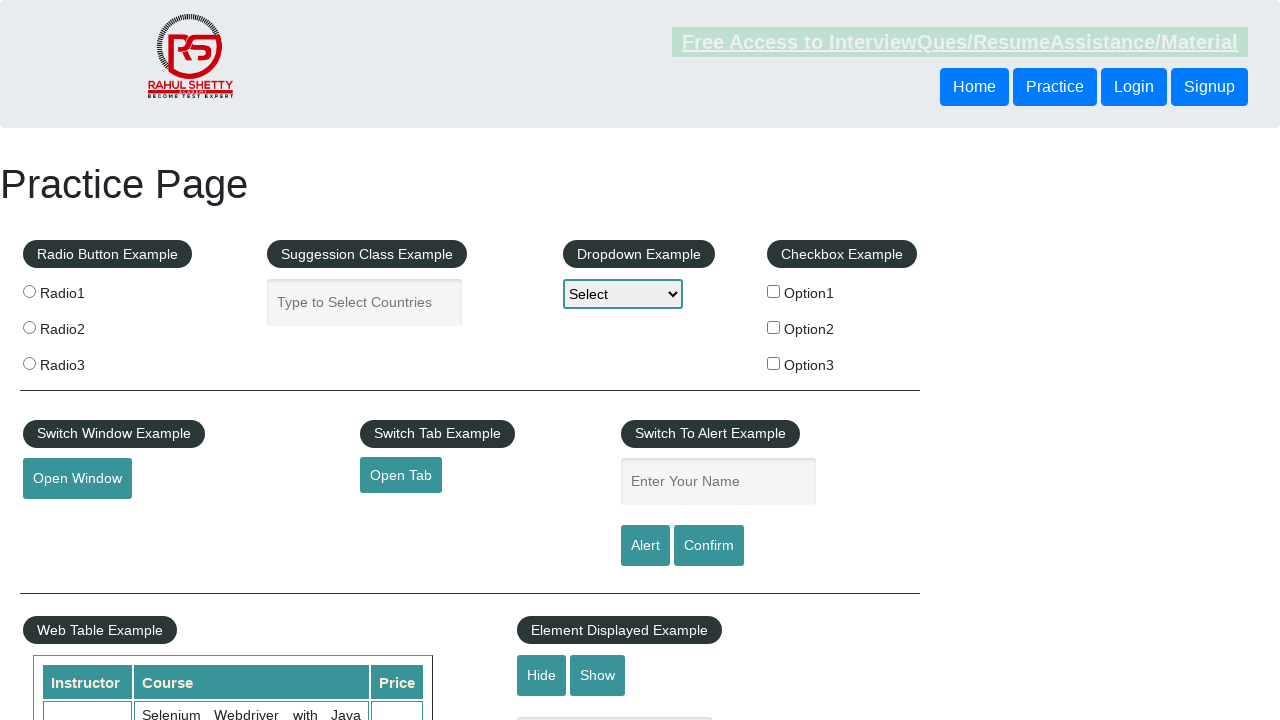

Courses table is present on the page
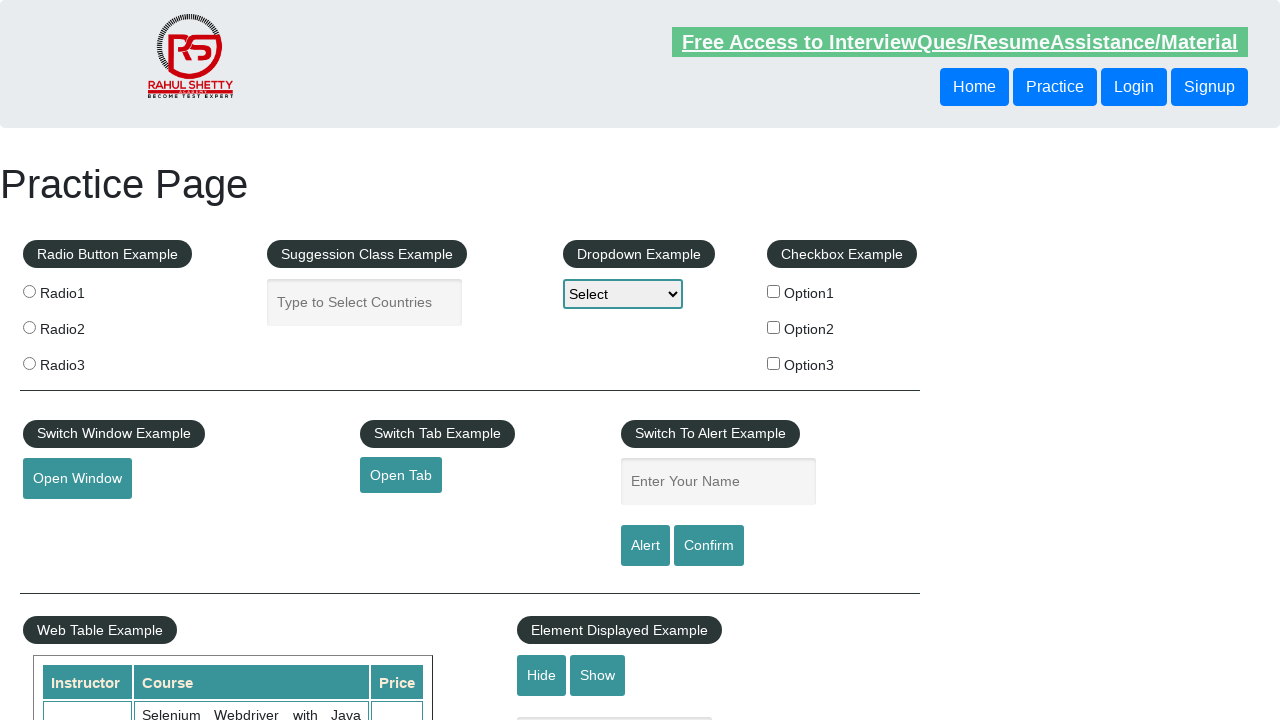

Table rows are present in the courses table
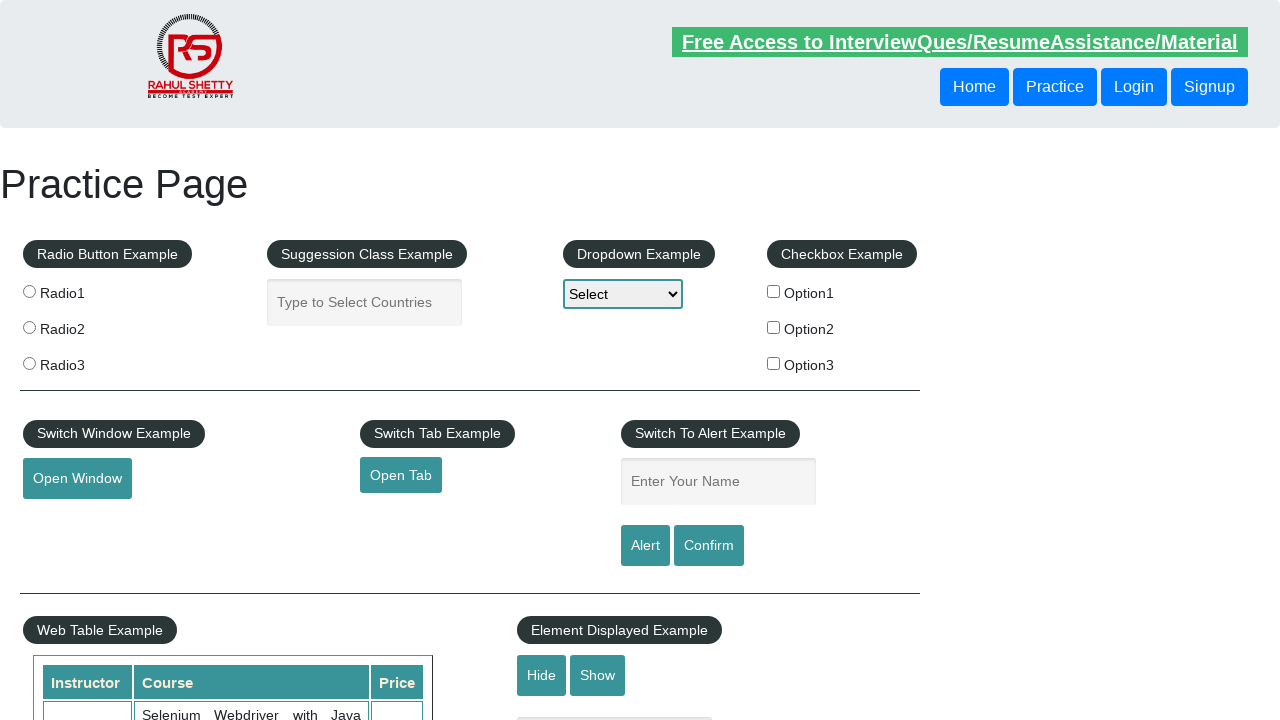

Header columns are present in the first row
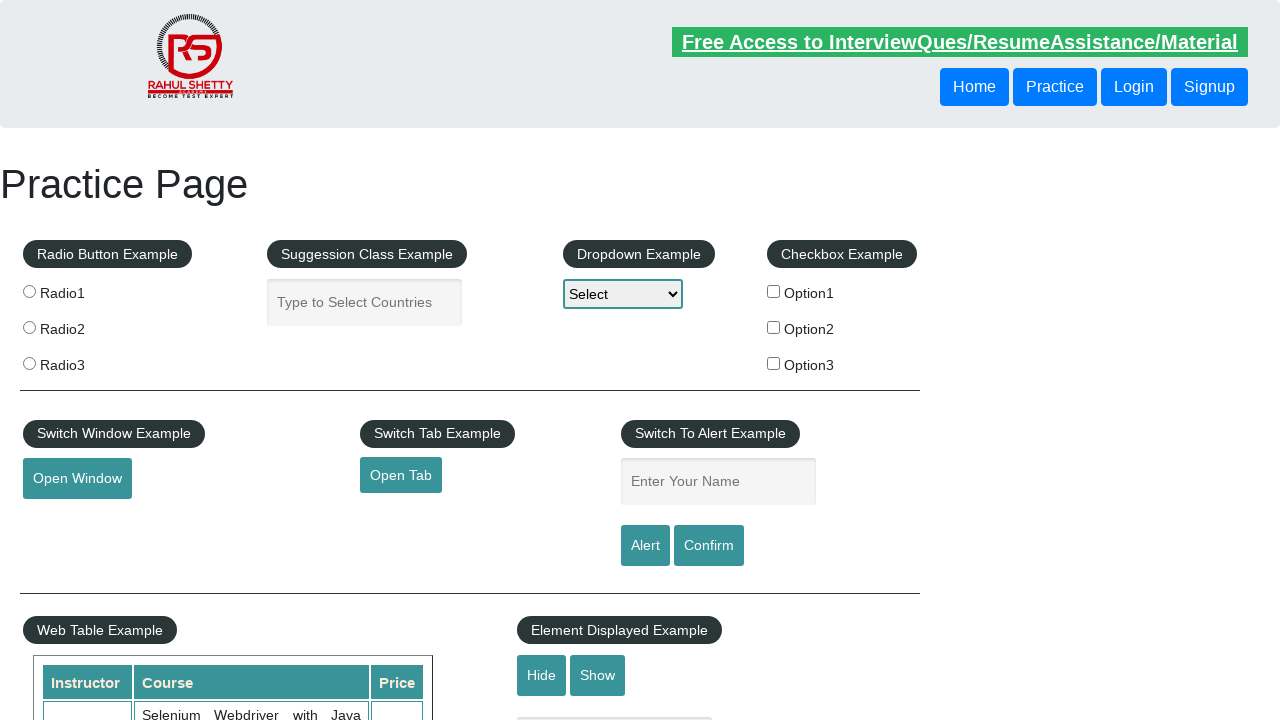

Data cells are present in the fourth row
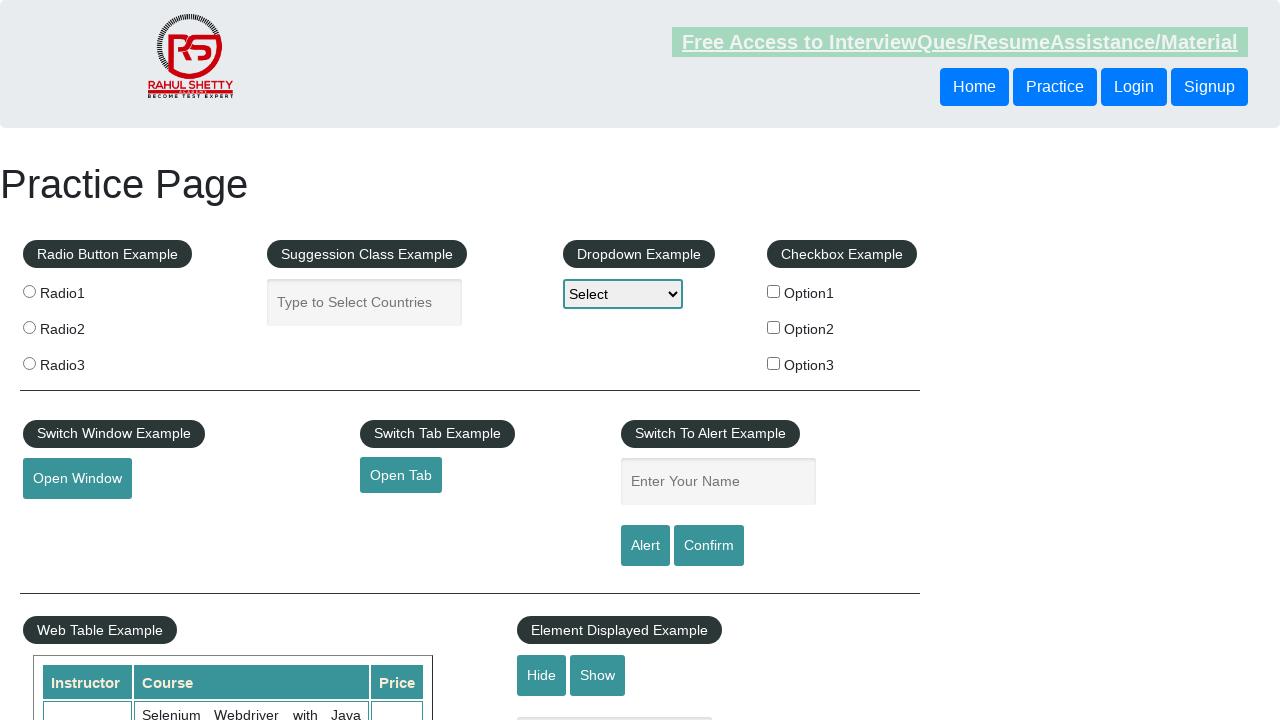

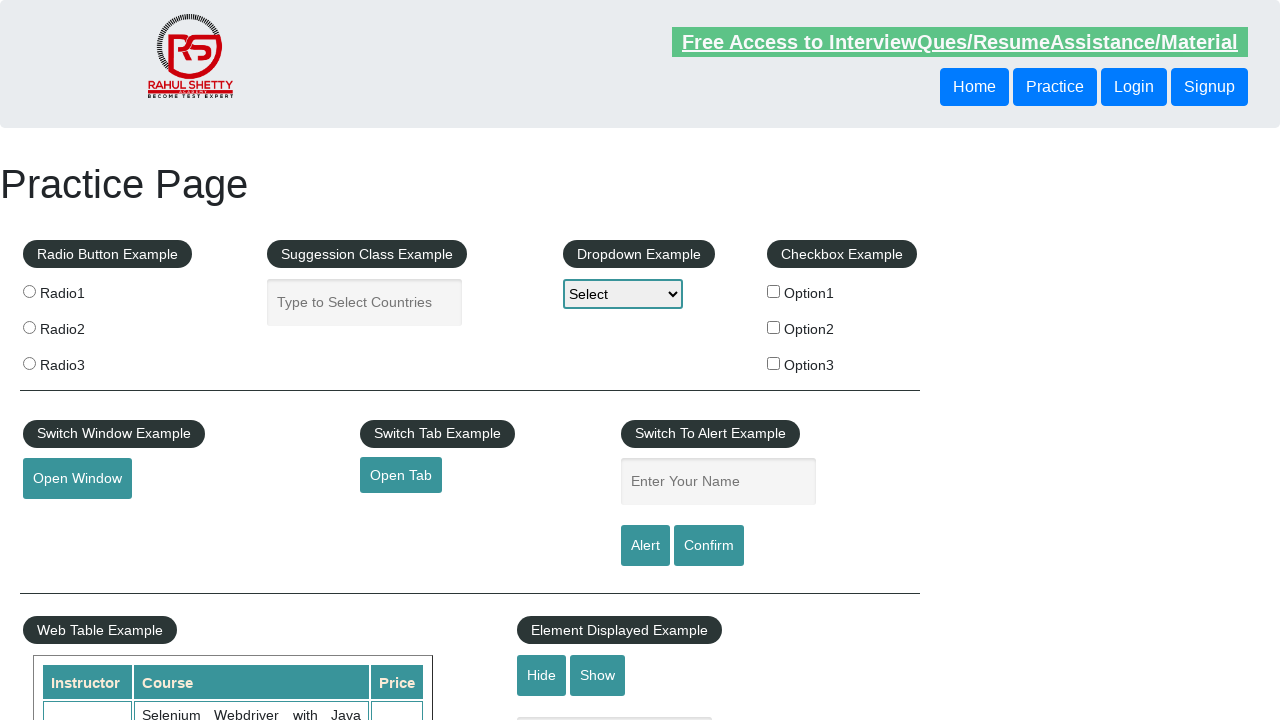